Tests alert handling by triggering alerts and accepting them or sending text input

Starting URL: https://only-testing-blog.blogspot.com/2014/01/textbox.html

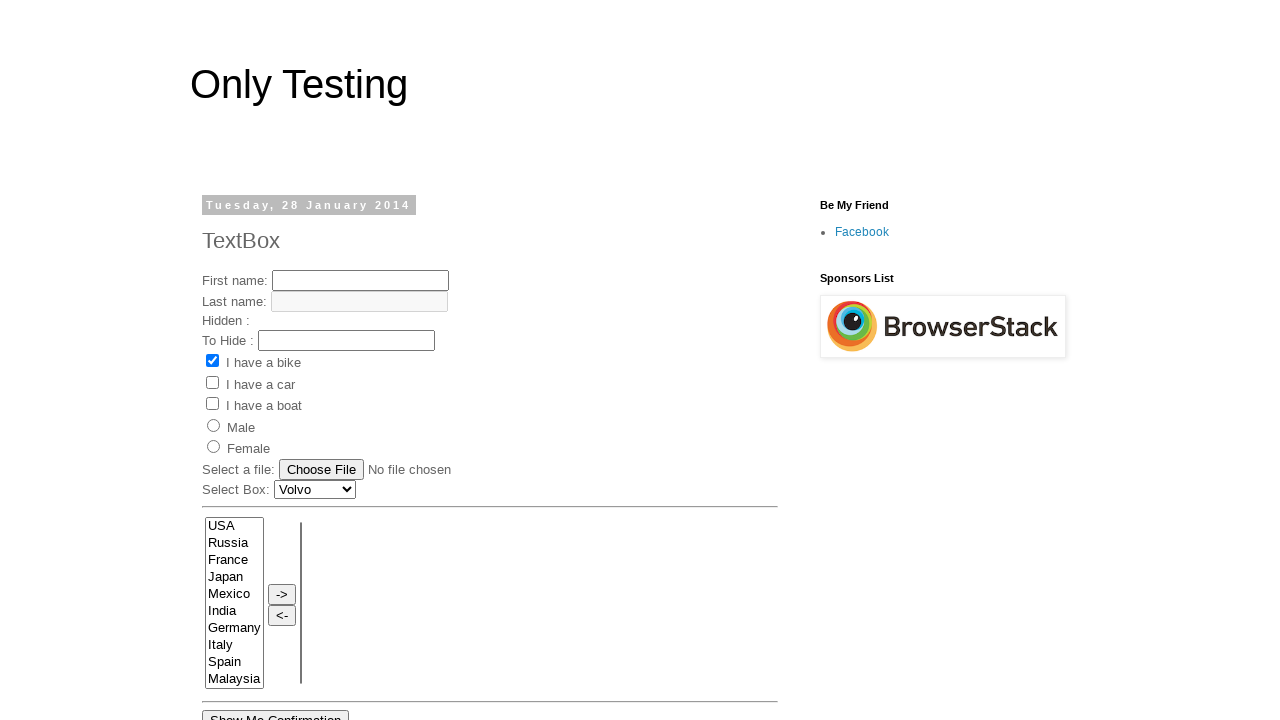

Clicked button to trigger first alert at (276, 710) on button[onclick='myFunction()']
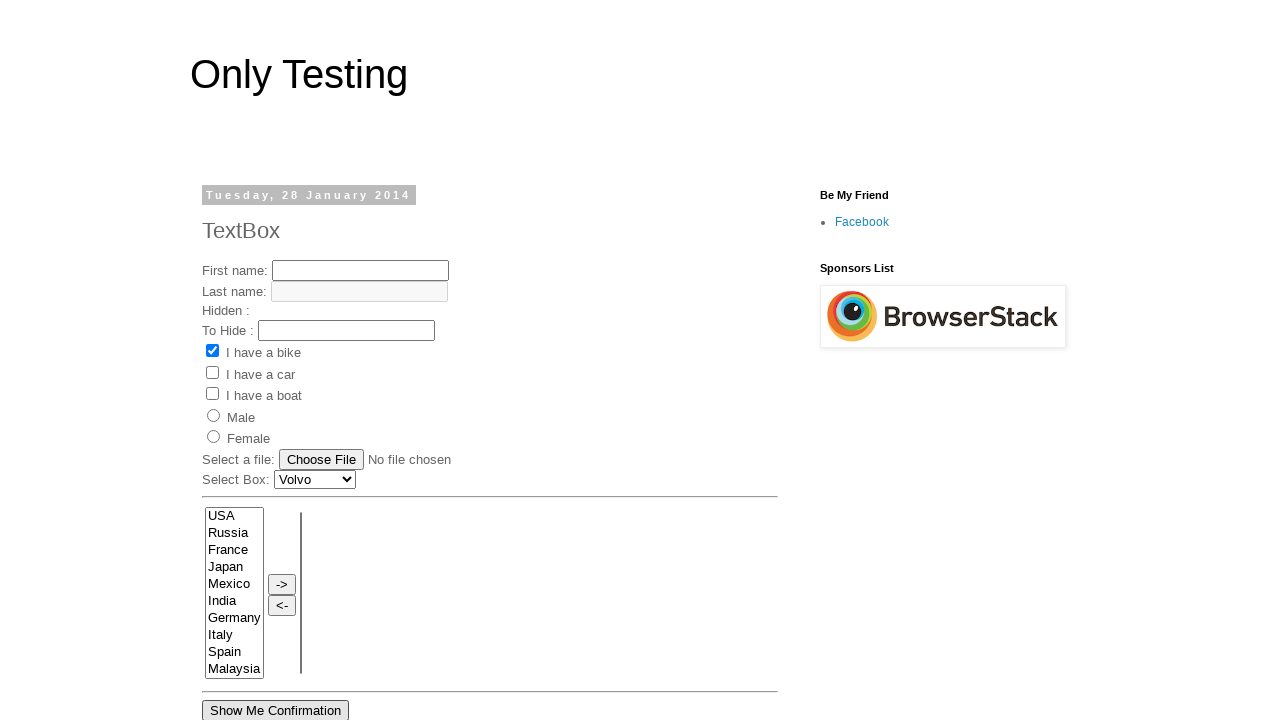

Set up dialog handler to accept first alert
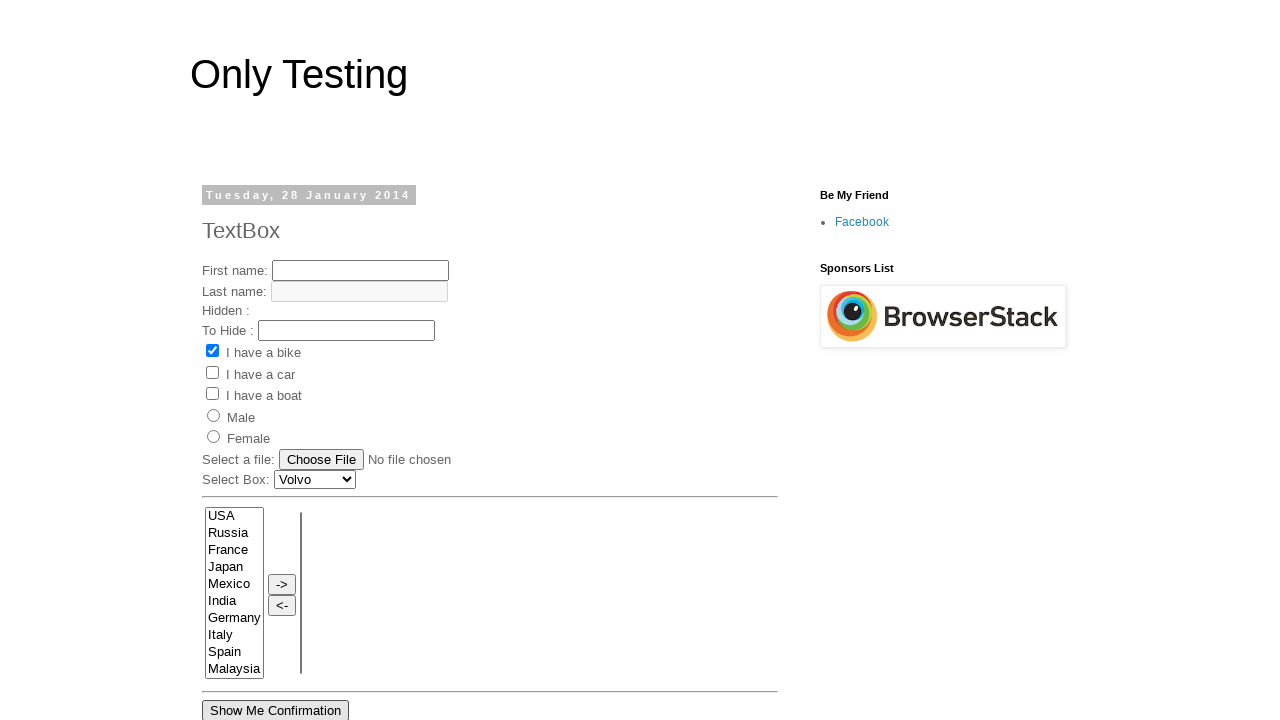

Clicked button to trigger second alert at (364, 361) on button[onclick='myFunctionf()']
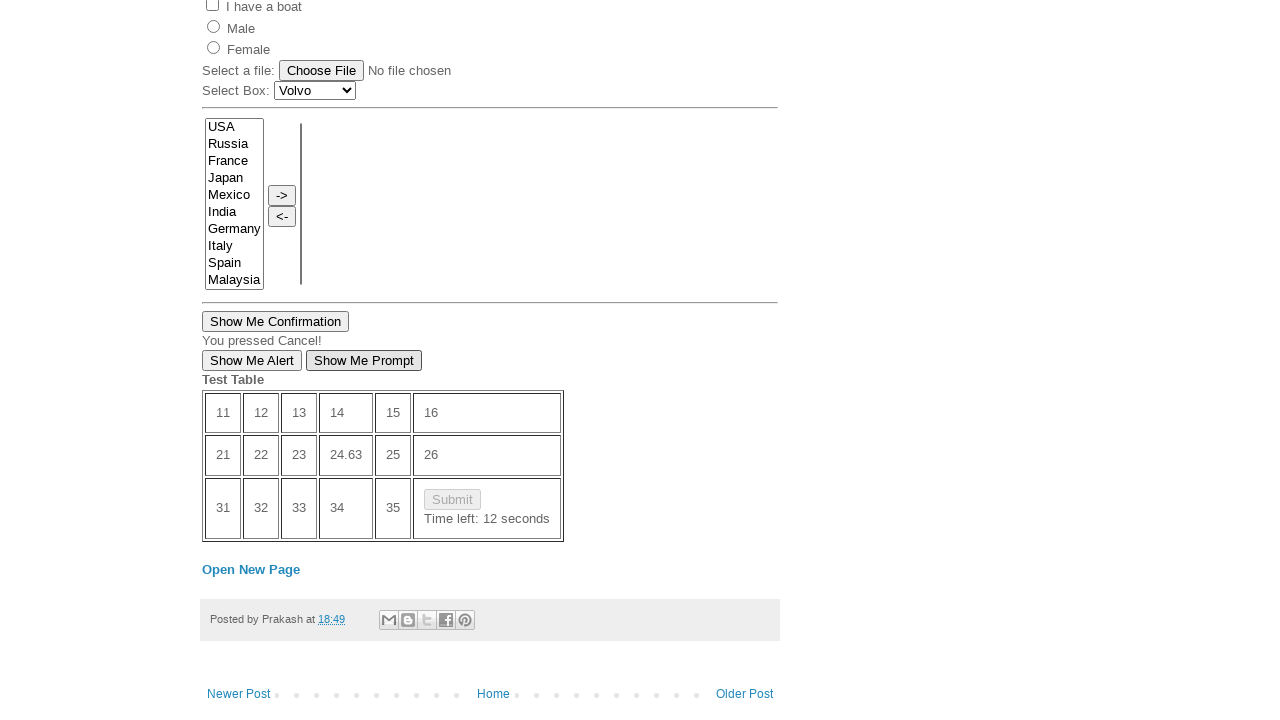

Set up dialog handler to accept prompt with text input 'pr76'
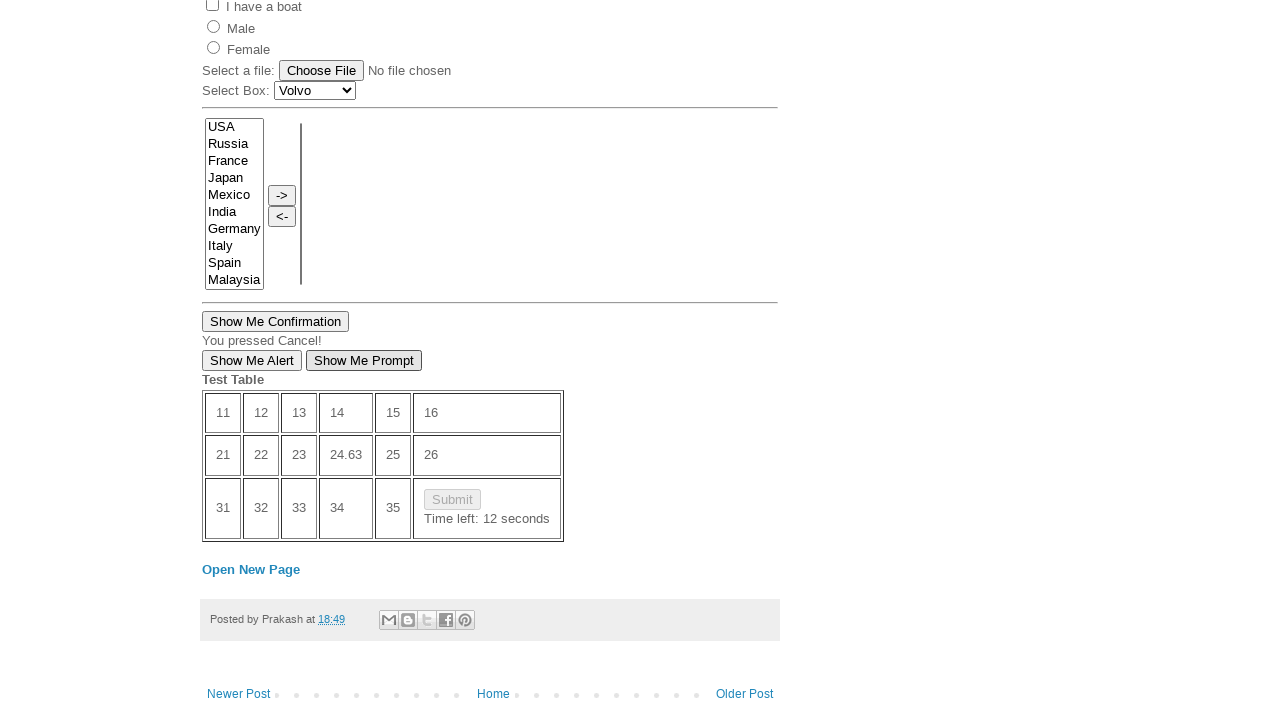

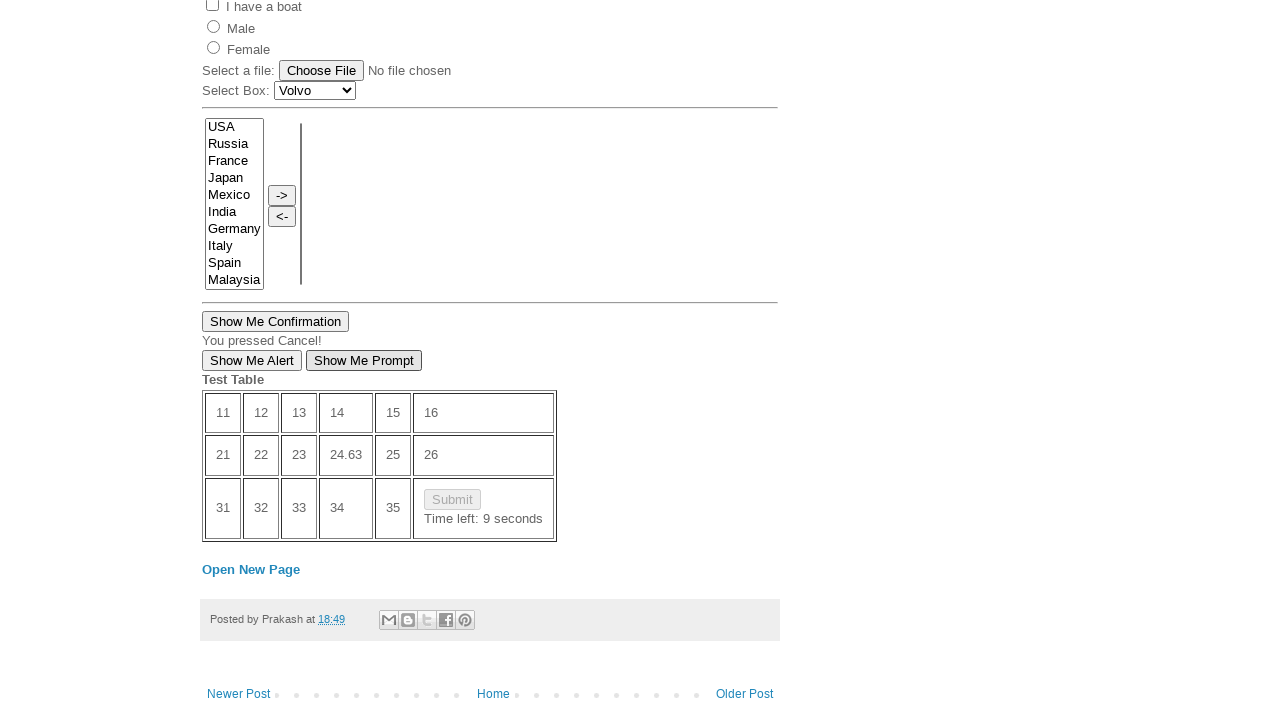